Tests dropdown selection functionality by reading two numbers from the page, calculating their sum, selecting the sum value from a dropdown menu, and submitting the form.

Starting URL: http://suninjuly.github.io/selects2.html

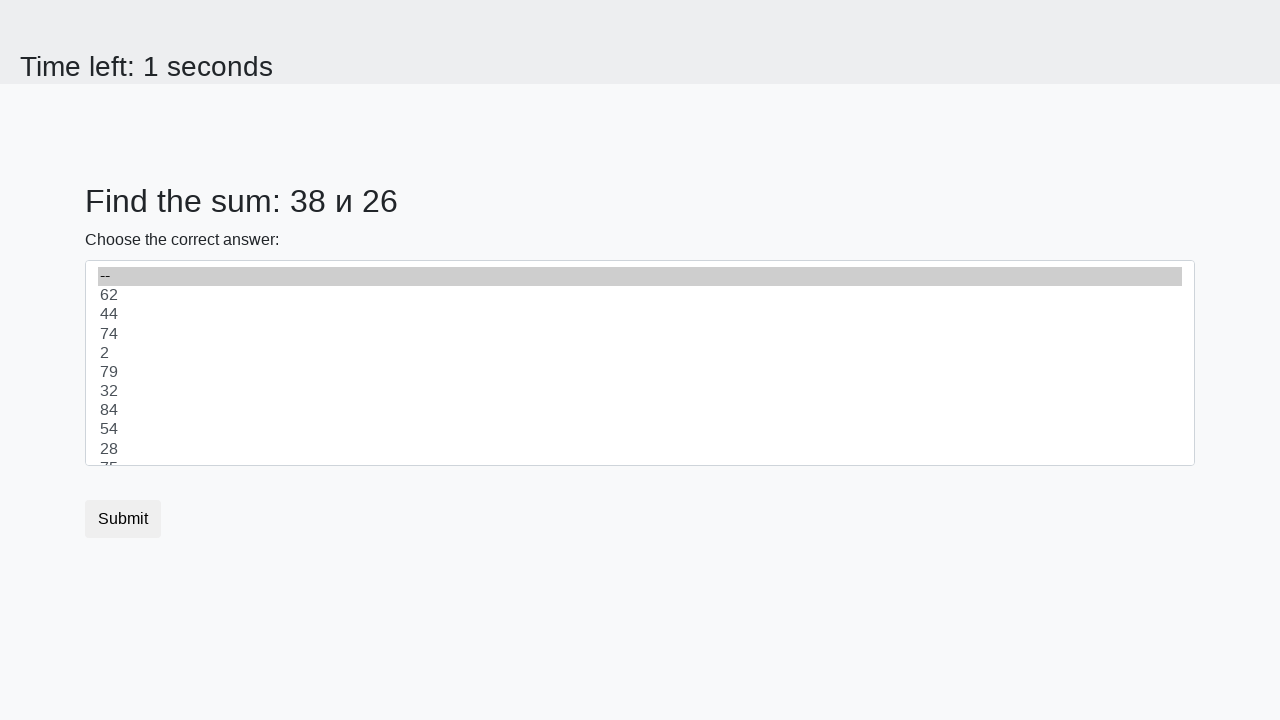

Read first number from #num1 element
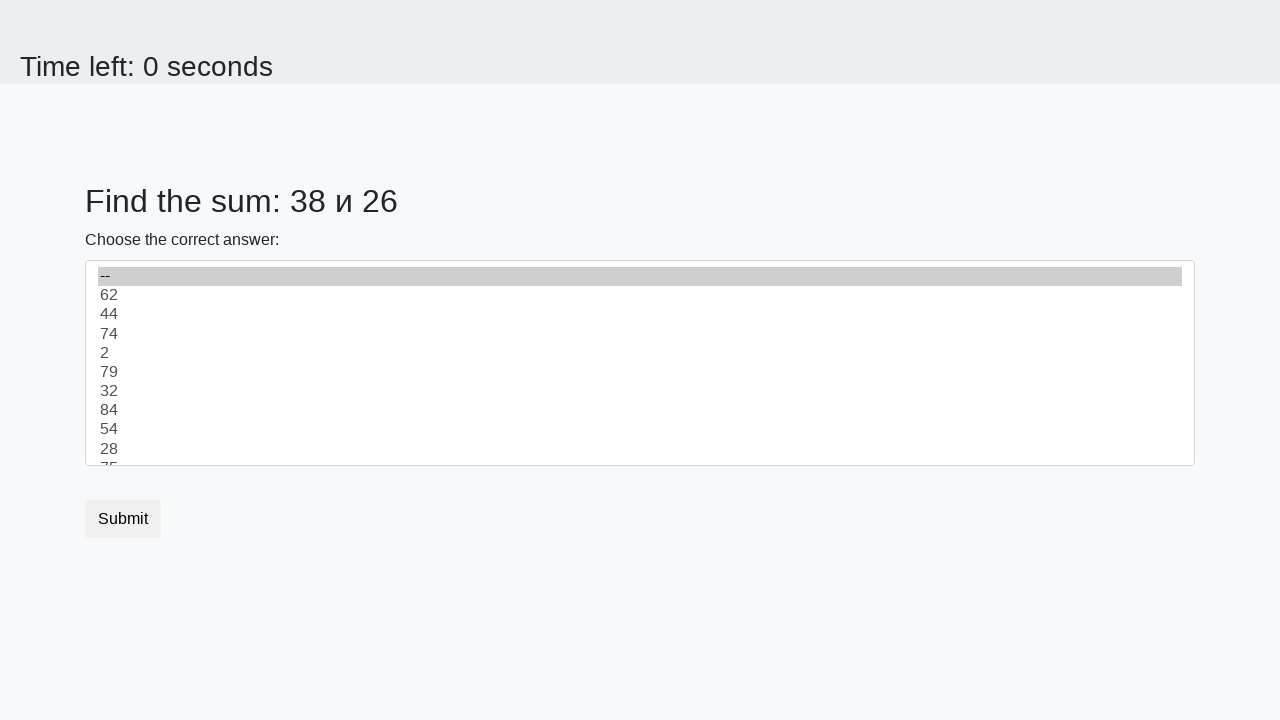

Read second number from #num2 element
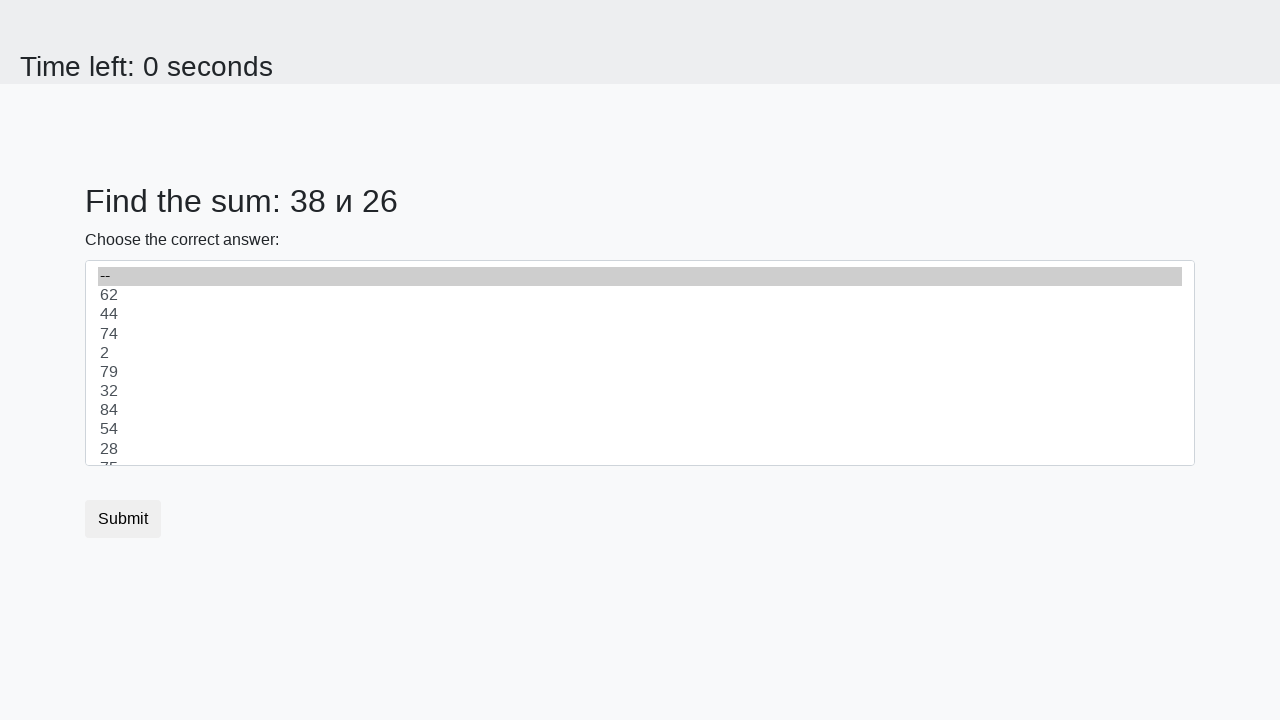

Calculated sum: 38 + 26 = 64
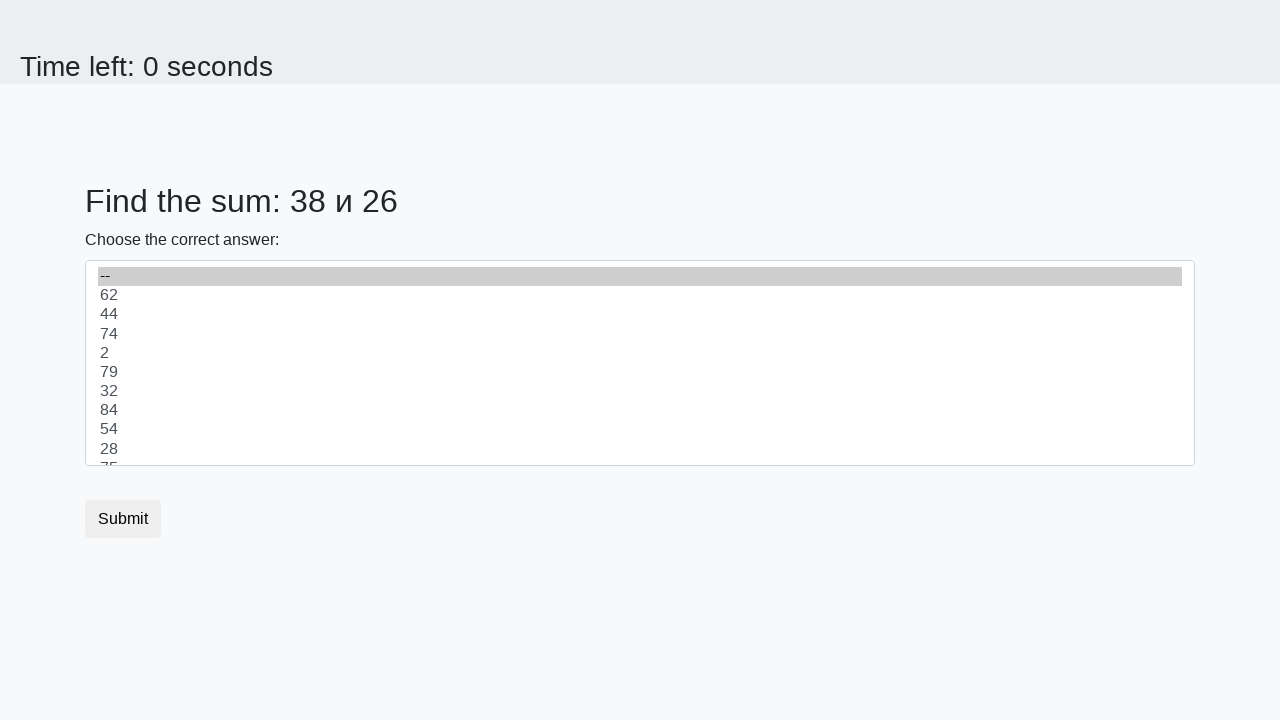

Selected value '64' from dropdown #dropdown on #dropdown
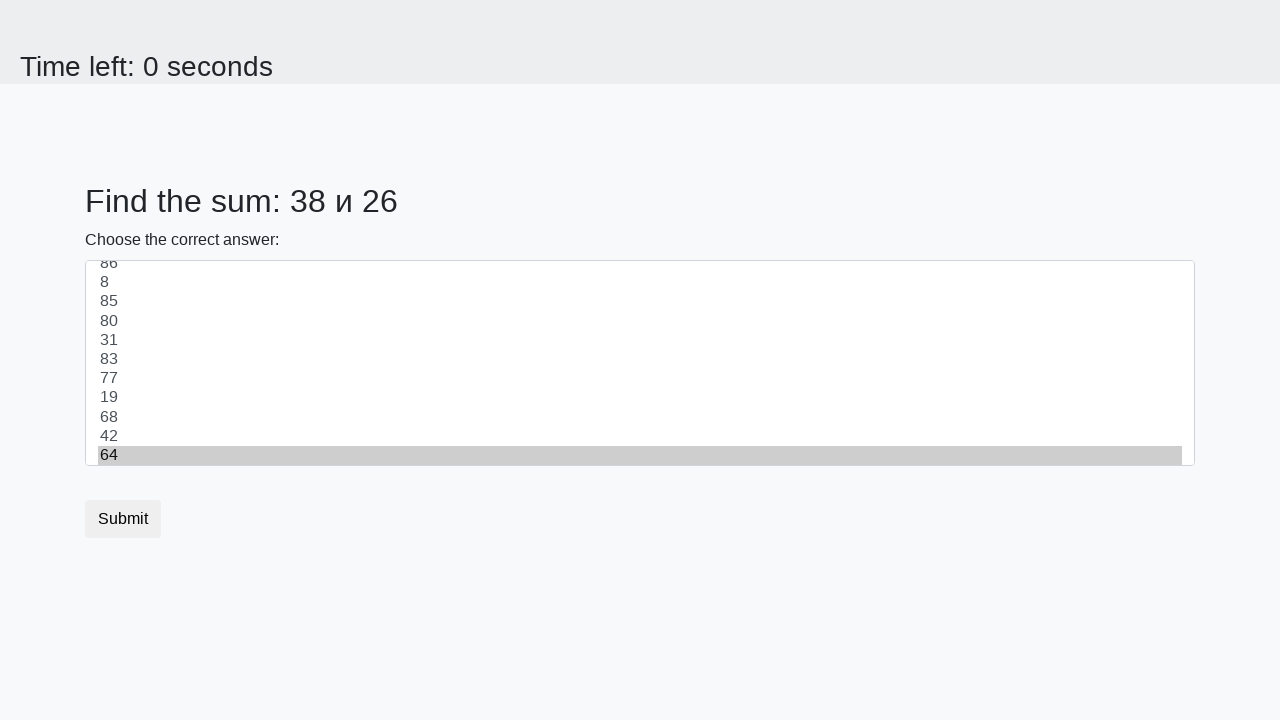

Clicked submit button at (123, 519) on [type='submit']
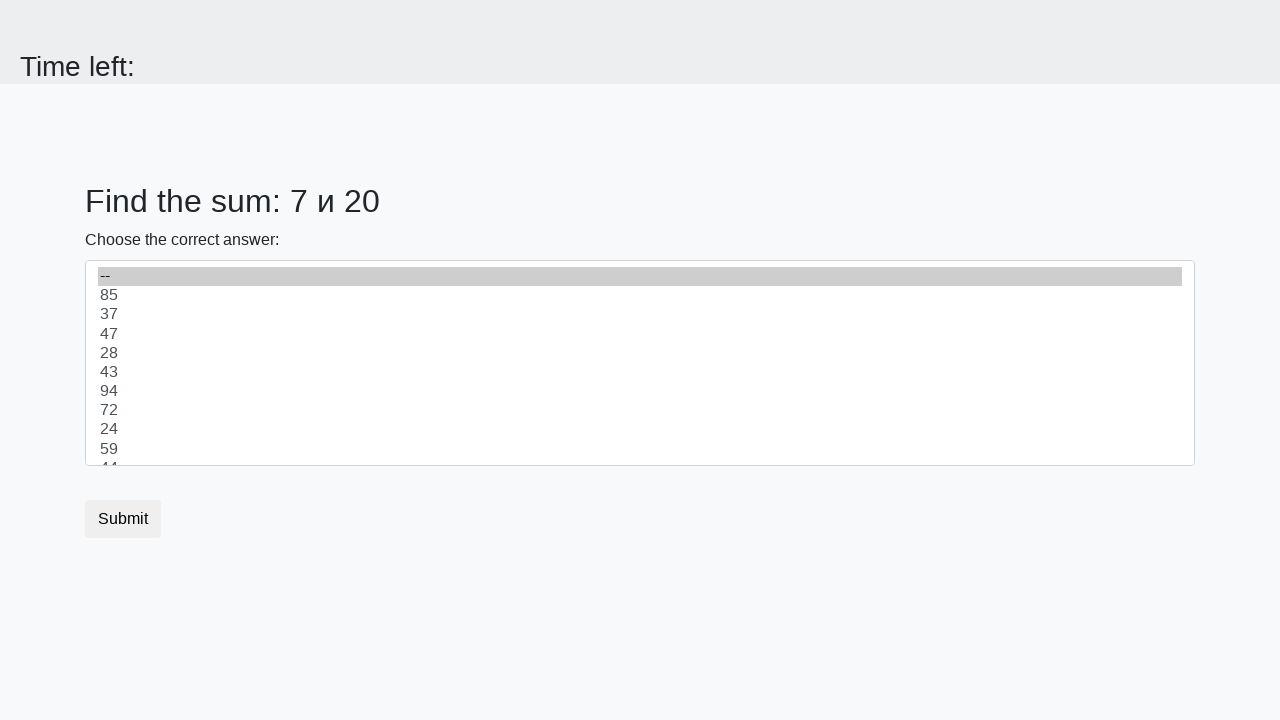

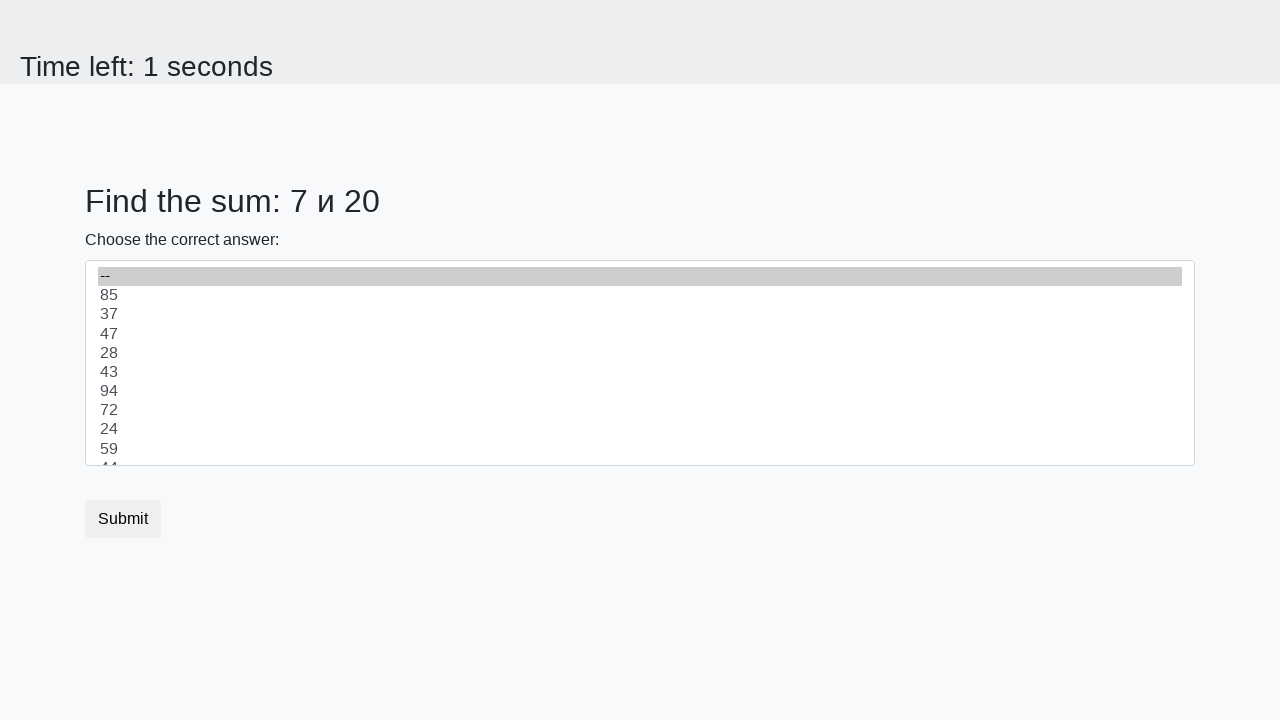